Tests iframe handling by switching to an iframe containing a TinyMCE editor, setting text content using JavaScript, and verifying the text was set correctly.

Starting URL: https://the-internet.herokuapp.com/iframe

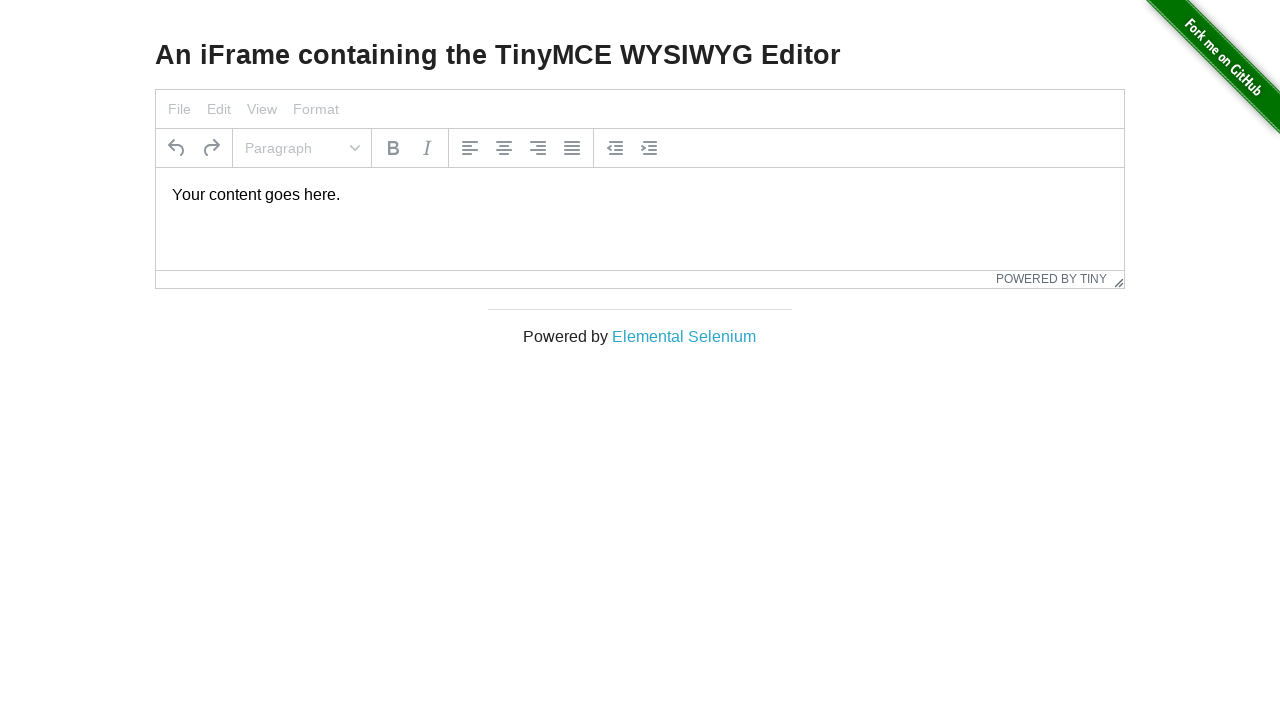

Waited for TinyMCE iframe to be available
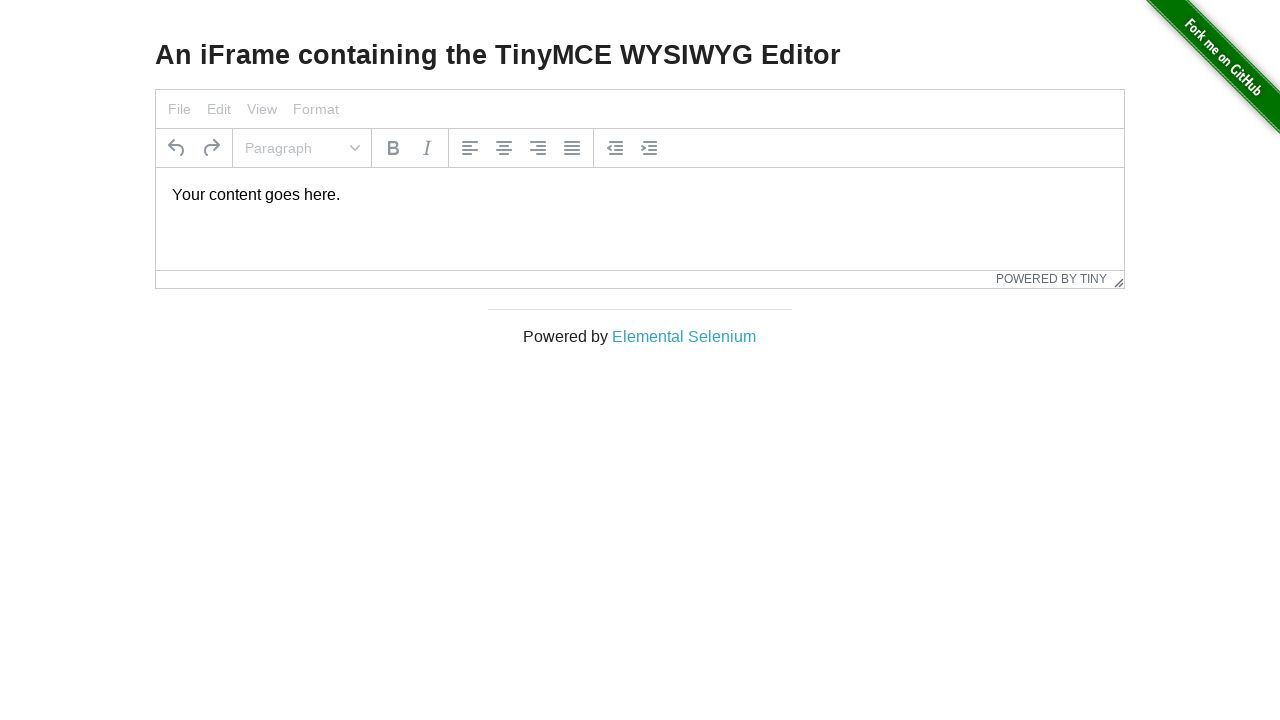

Located the iframe containing TinyMCE editor
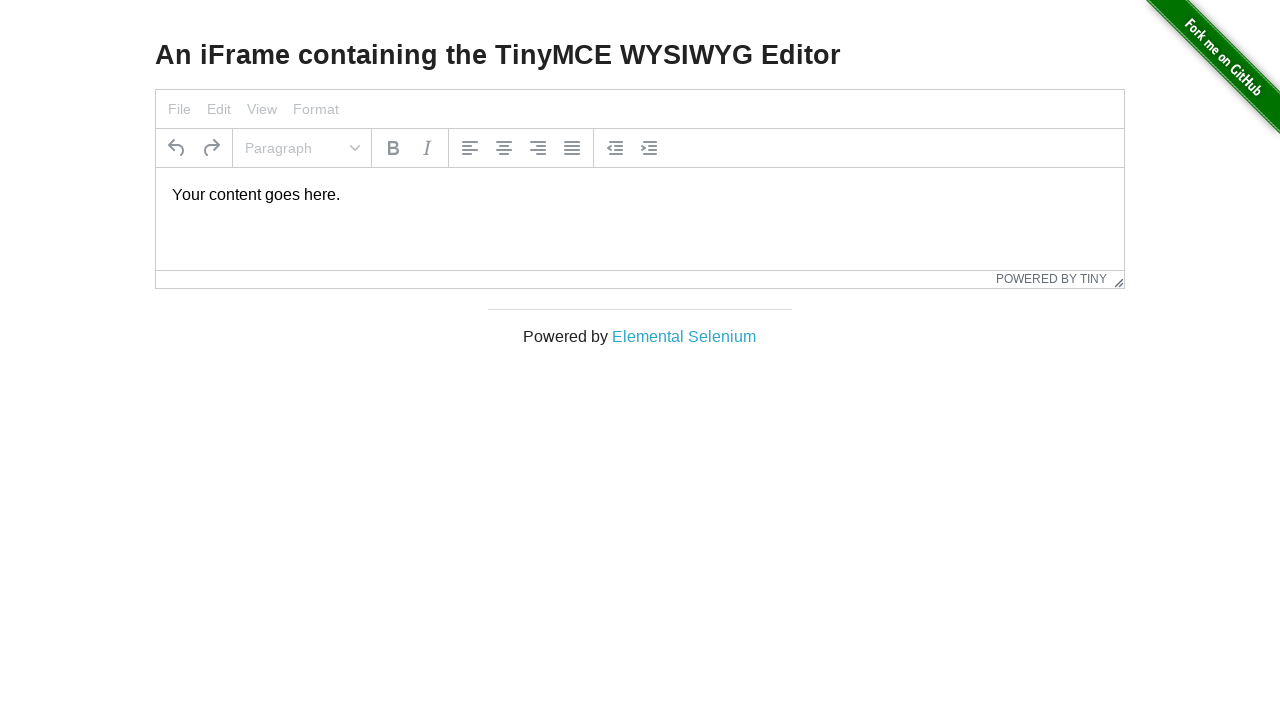

Cleared the TinyMCE editor content
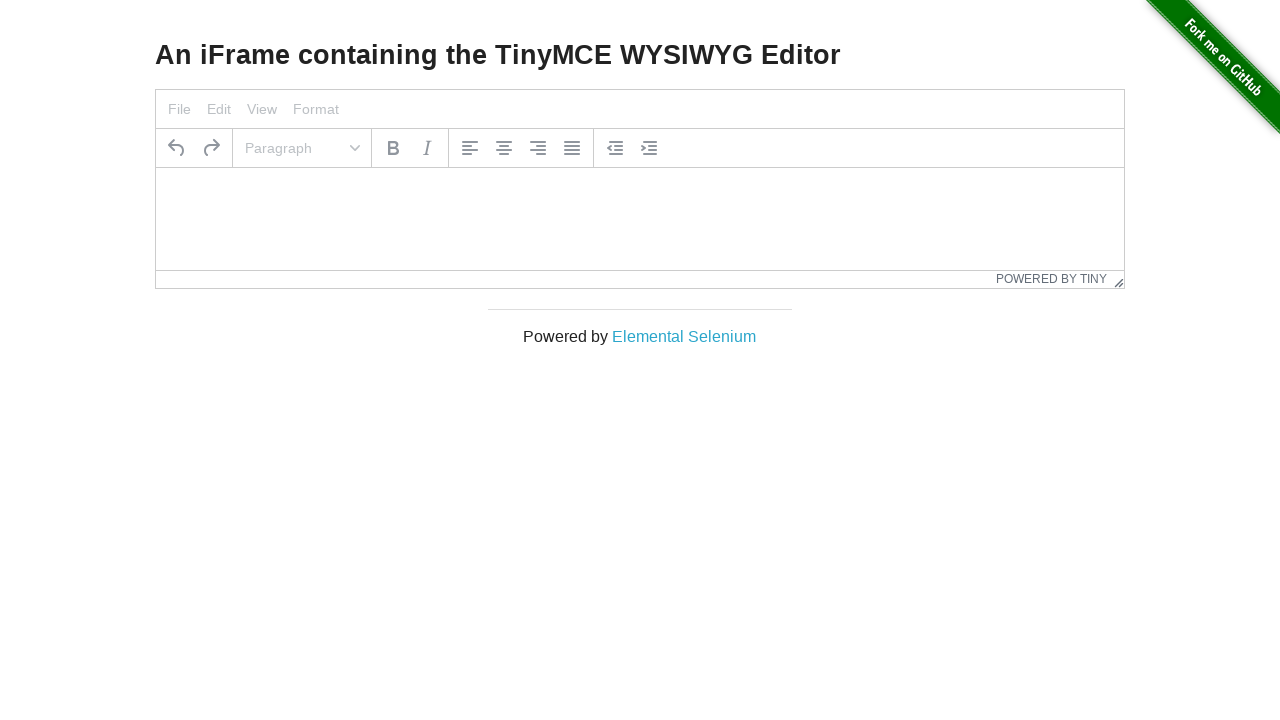

Set text content in TinyMCE editor: 'Text inside the frame'
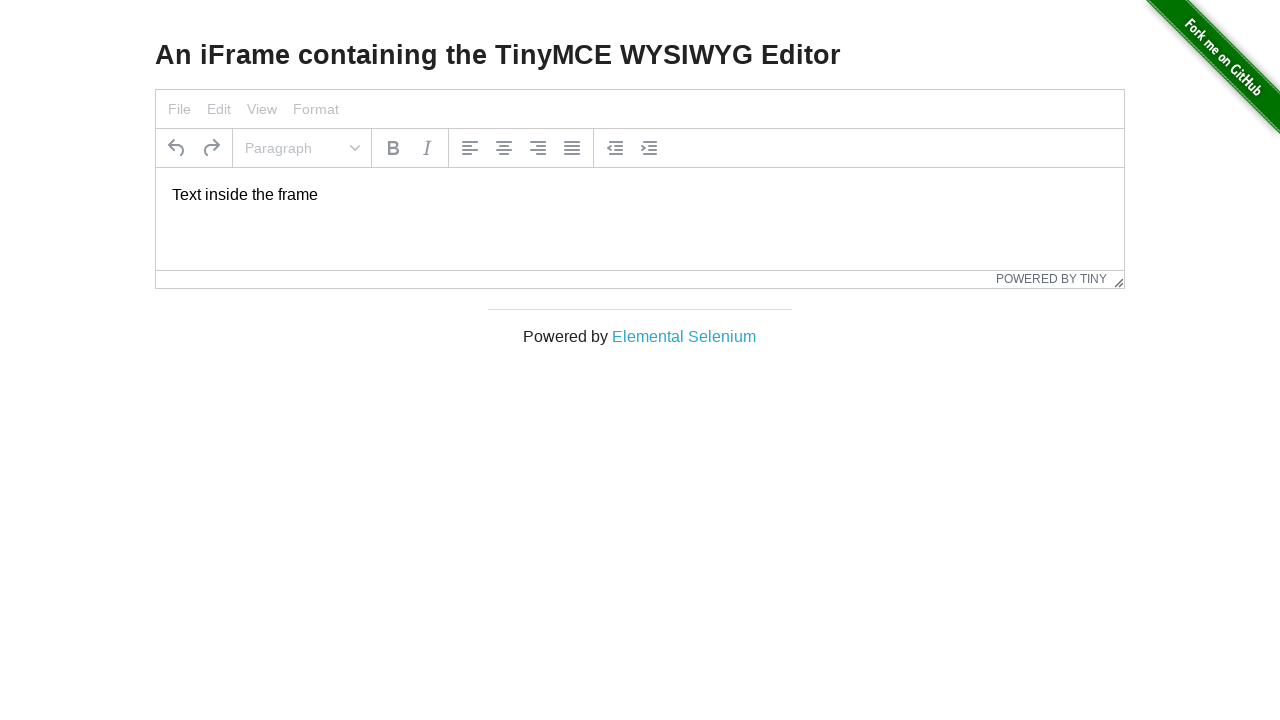

Retrieved text content from TinyMCE editor
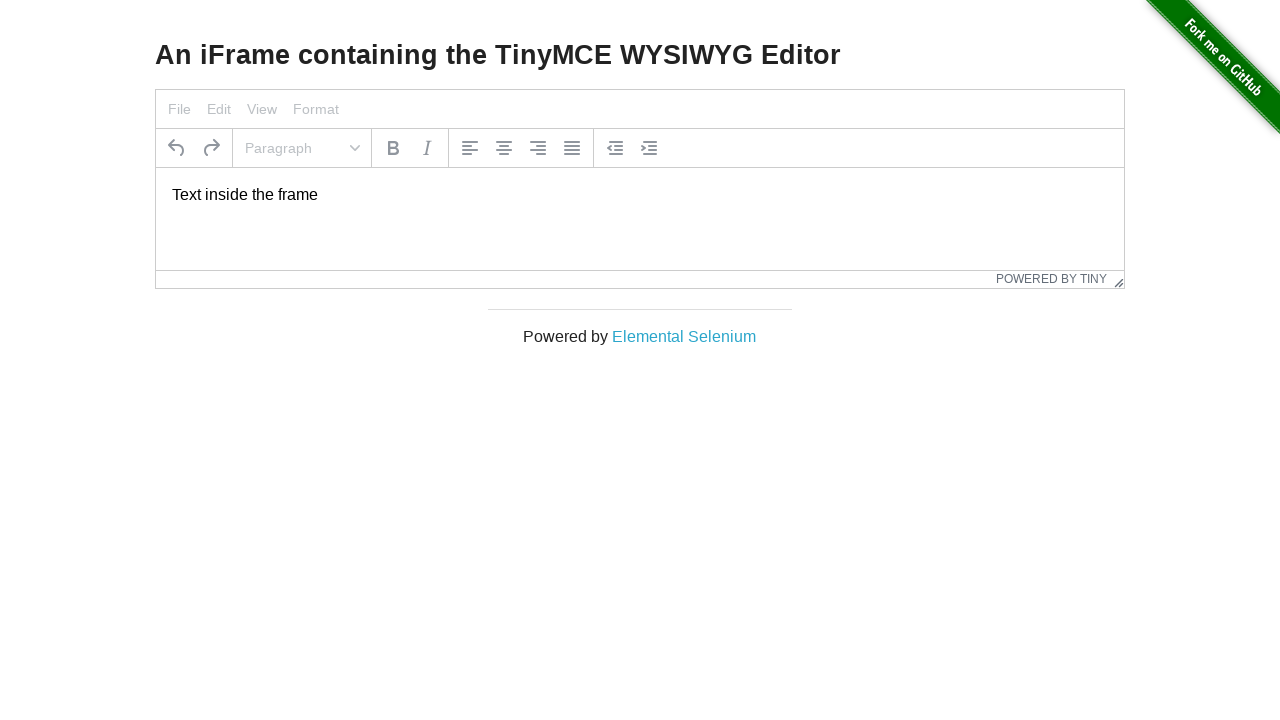

Verified that editor text matches expected text
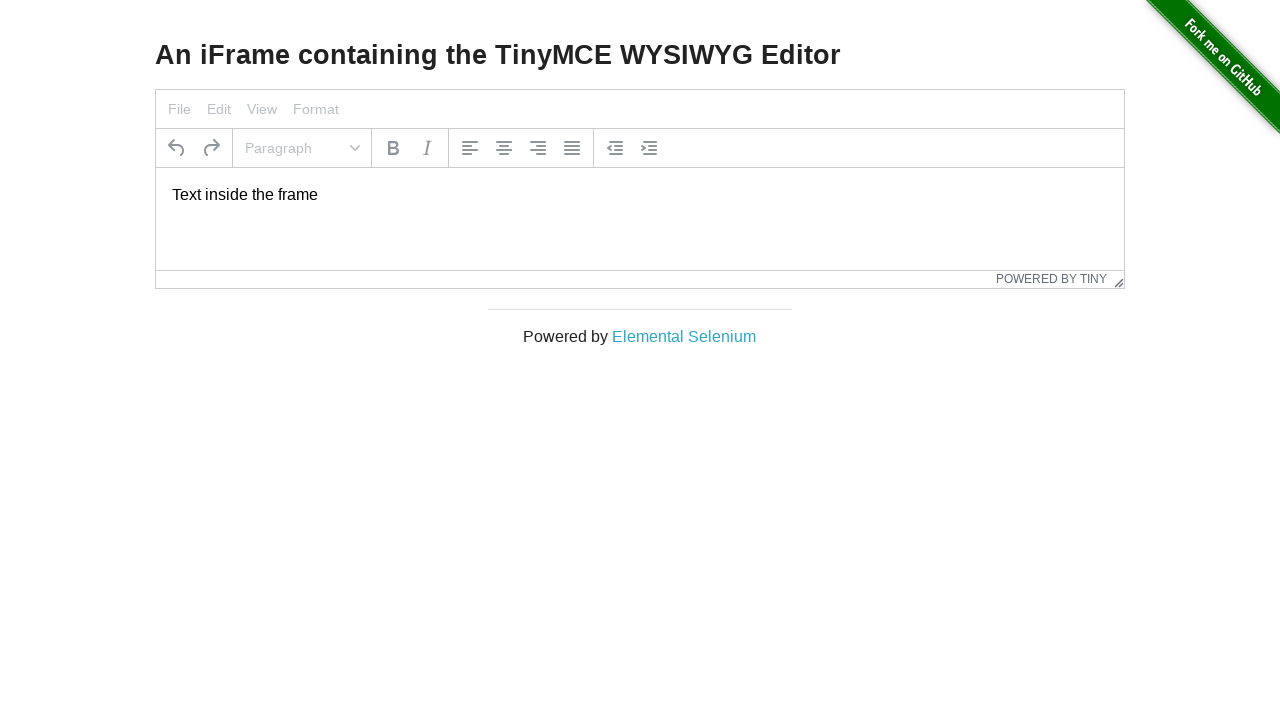

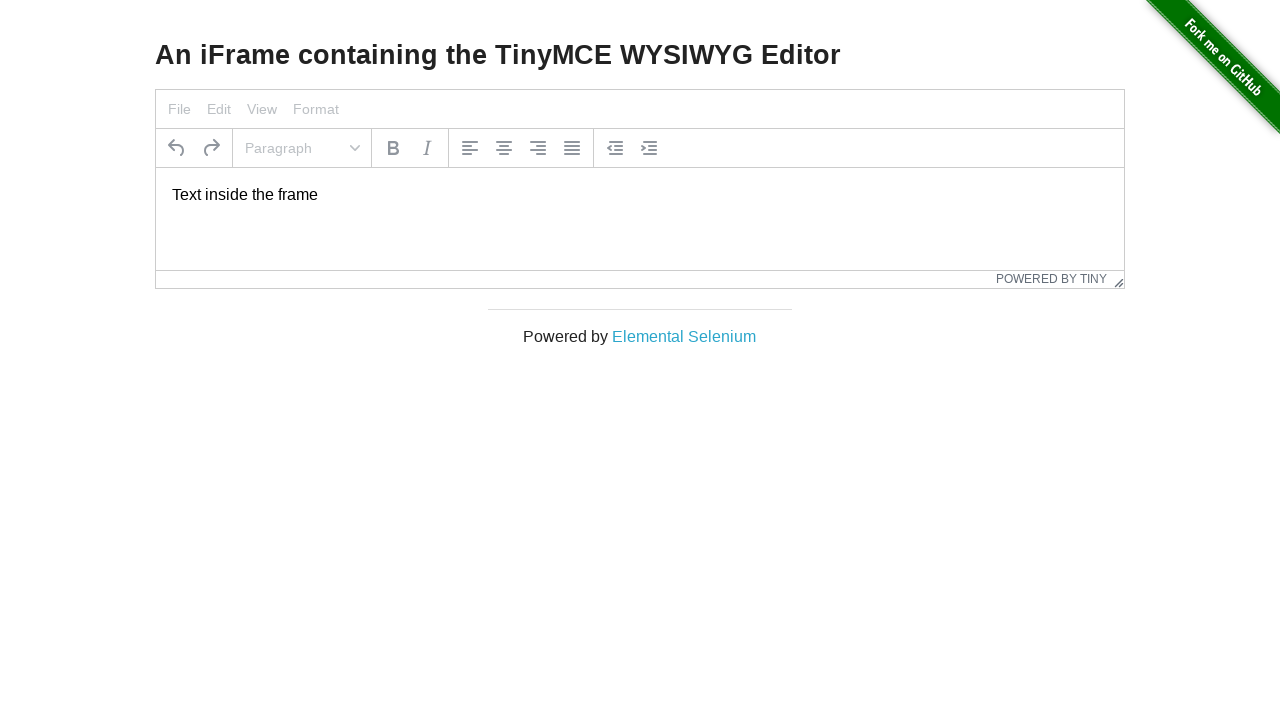